Tests dynamic loading with insufficient wait time (3 seconds) - clicks Start button and waits for "Hello World!" text to appear

Starting URL: https://automationfc.github.io/dynamic-loading/

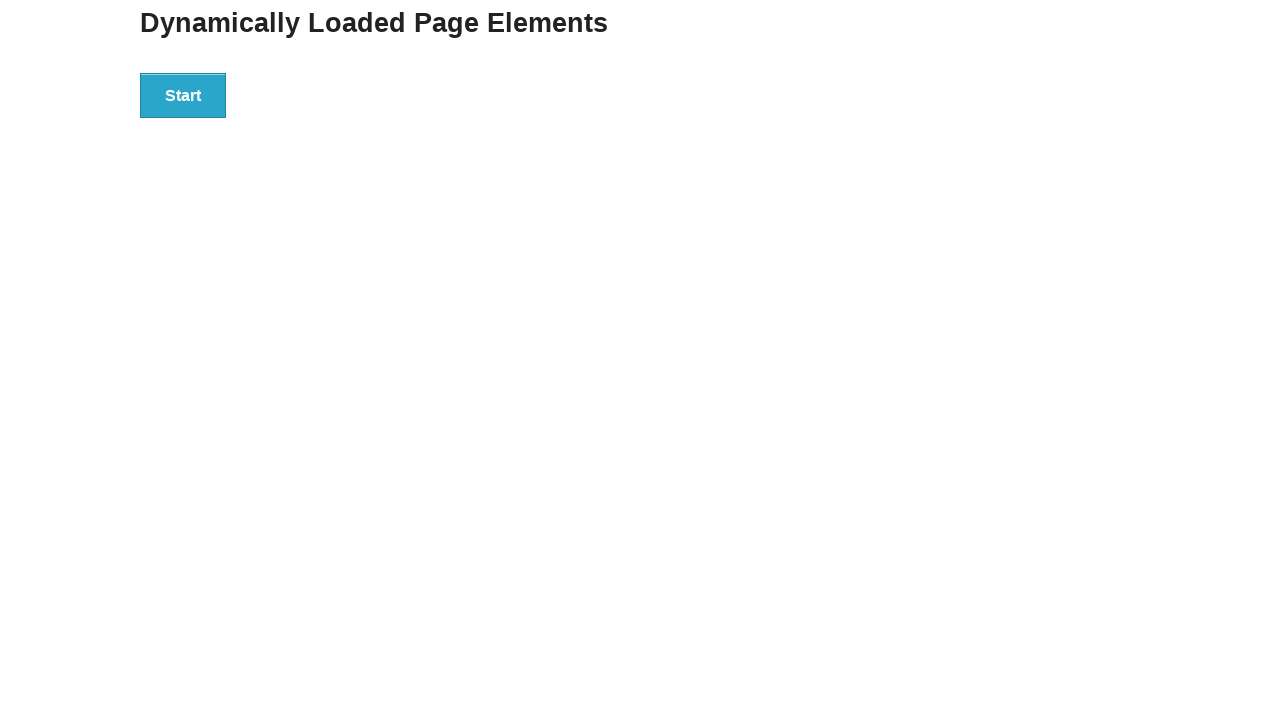

Navigated to dynamic loading test page
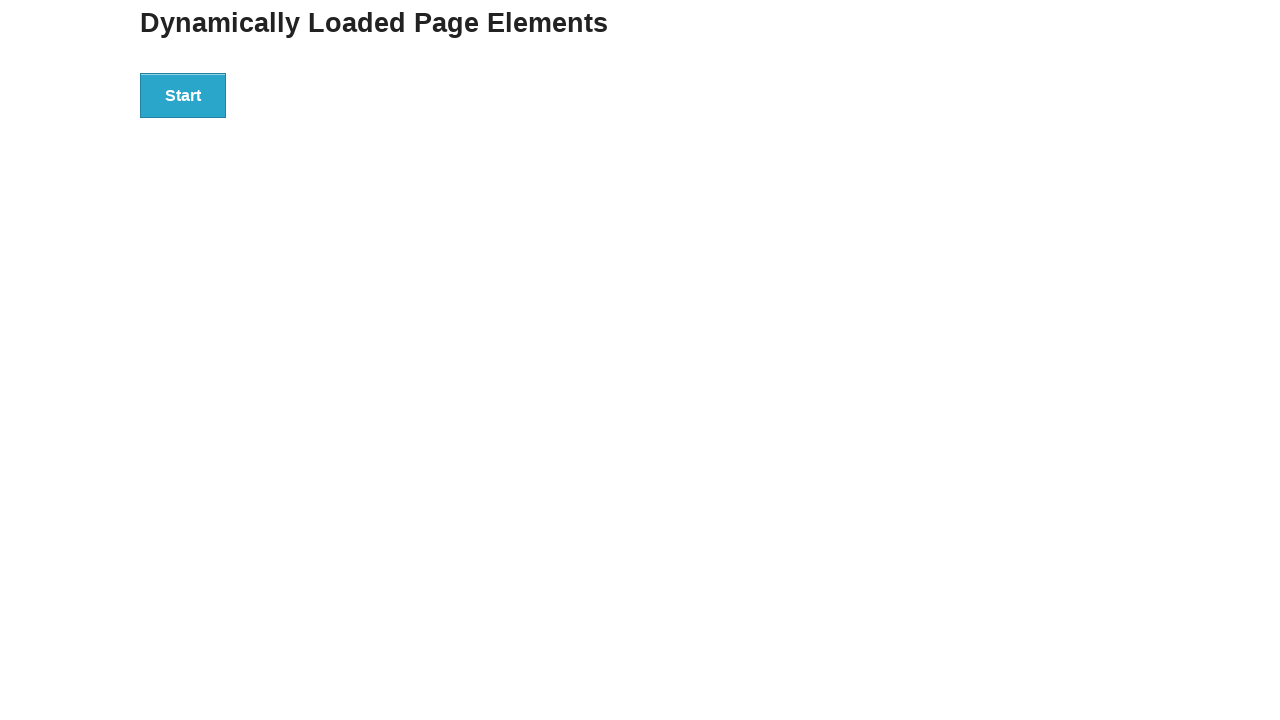

Clicked Start button to initiate dynamic loading at (183, 95) on xpath=//div/button
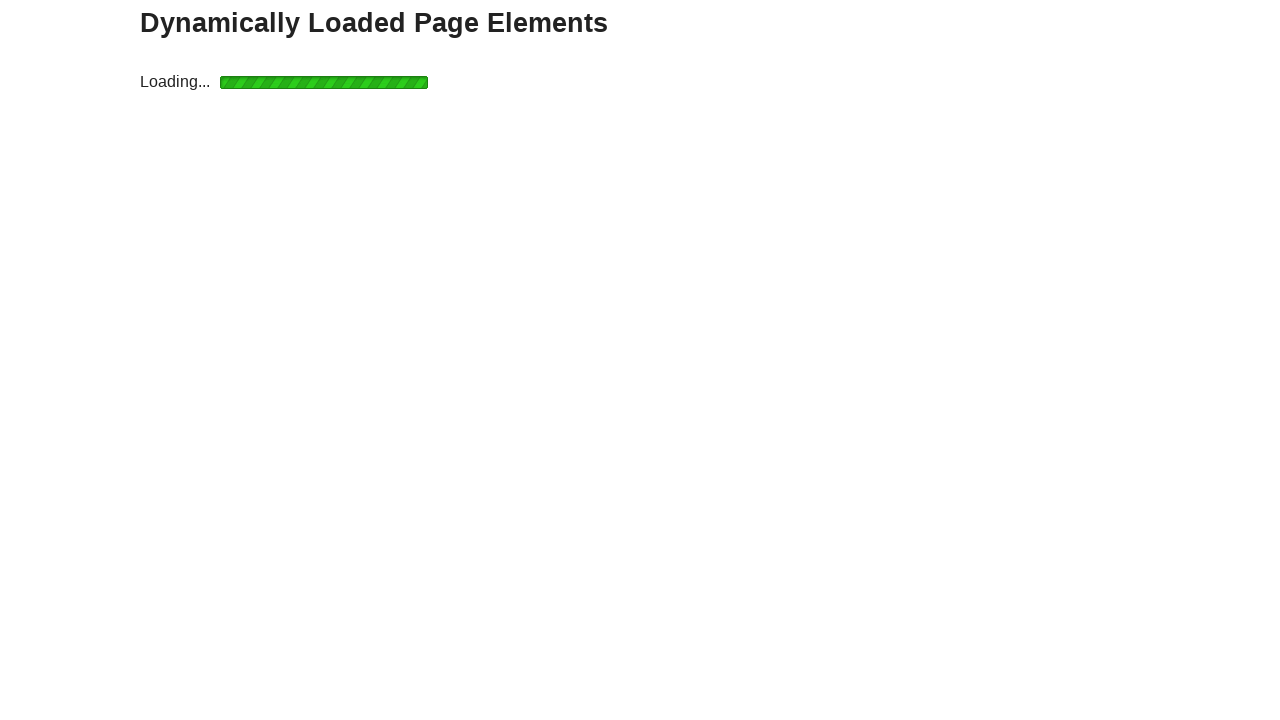

Failed to find 'Hello World!' text within 3 second timeout (expected behavior)
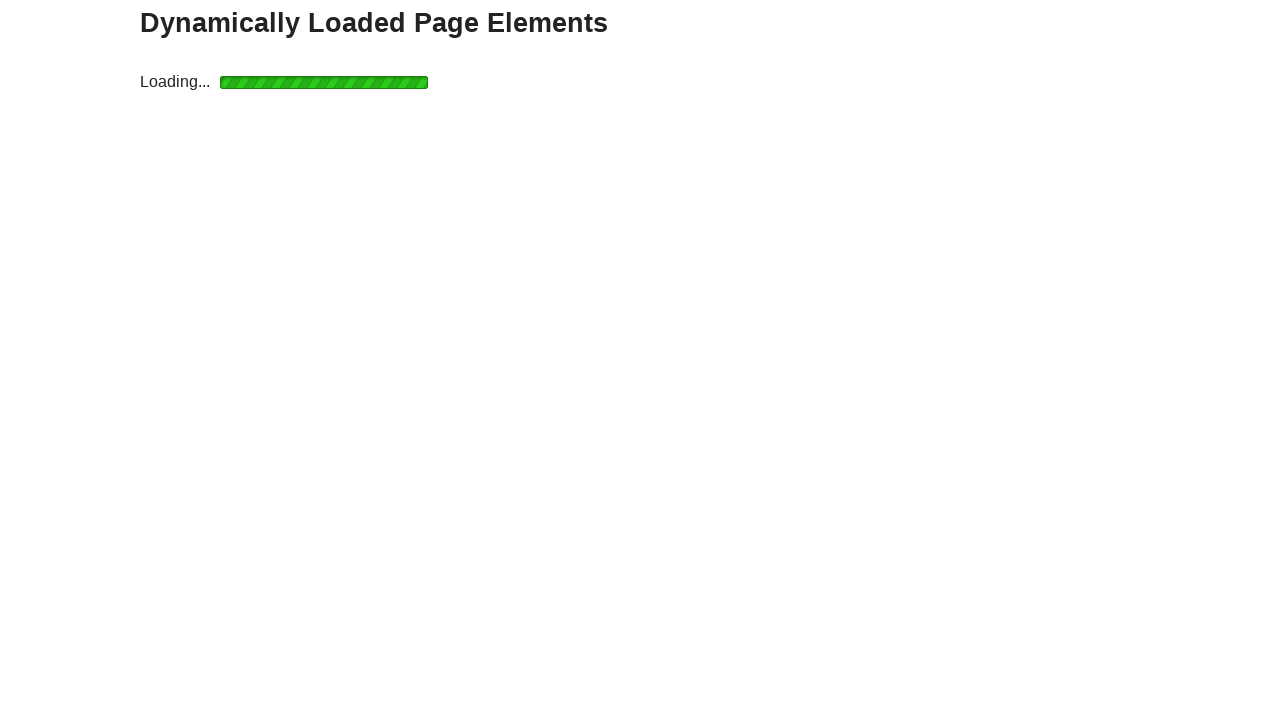

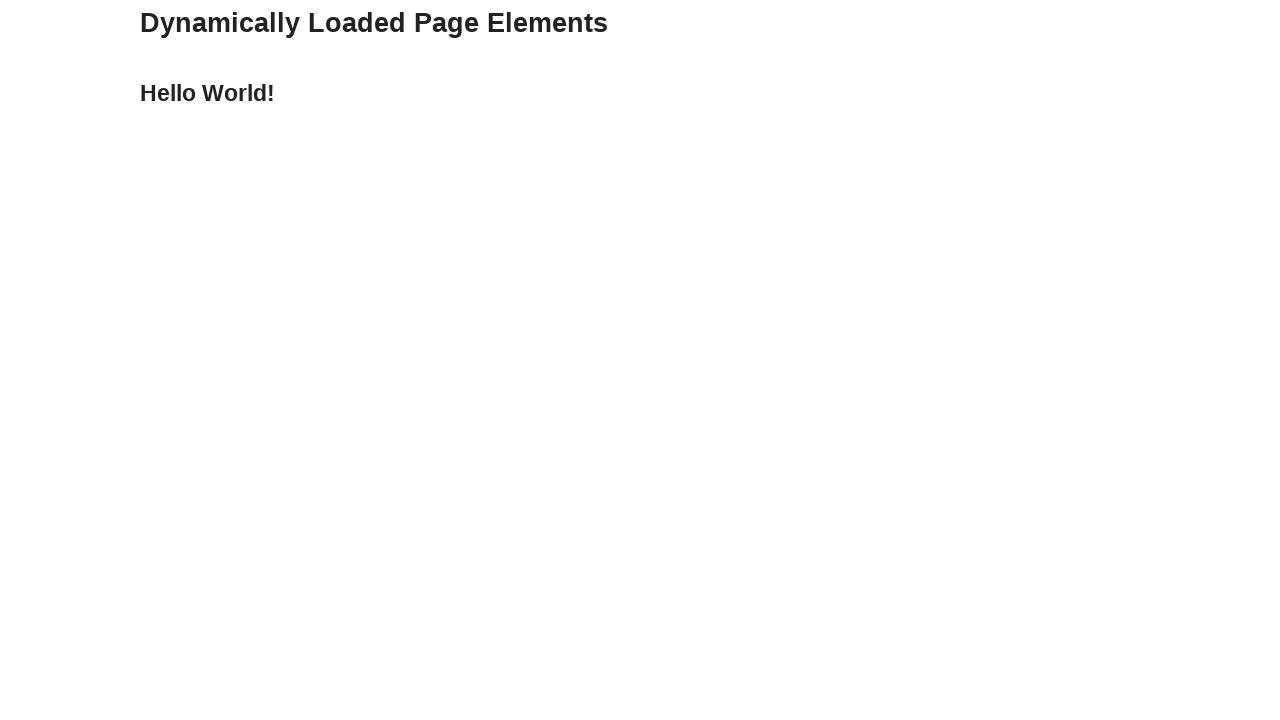